Tests that formatted error messages are displayed correctly on error documentation pages with URL parameters

Starting URL: https://docs.angularjs.org/index-debug.html#!error/ng/areq?p0=Missing&p1=not%20a%20function,%20got%20undefined

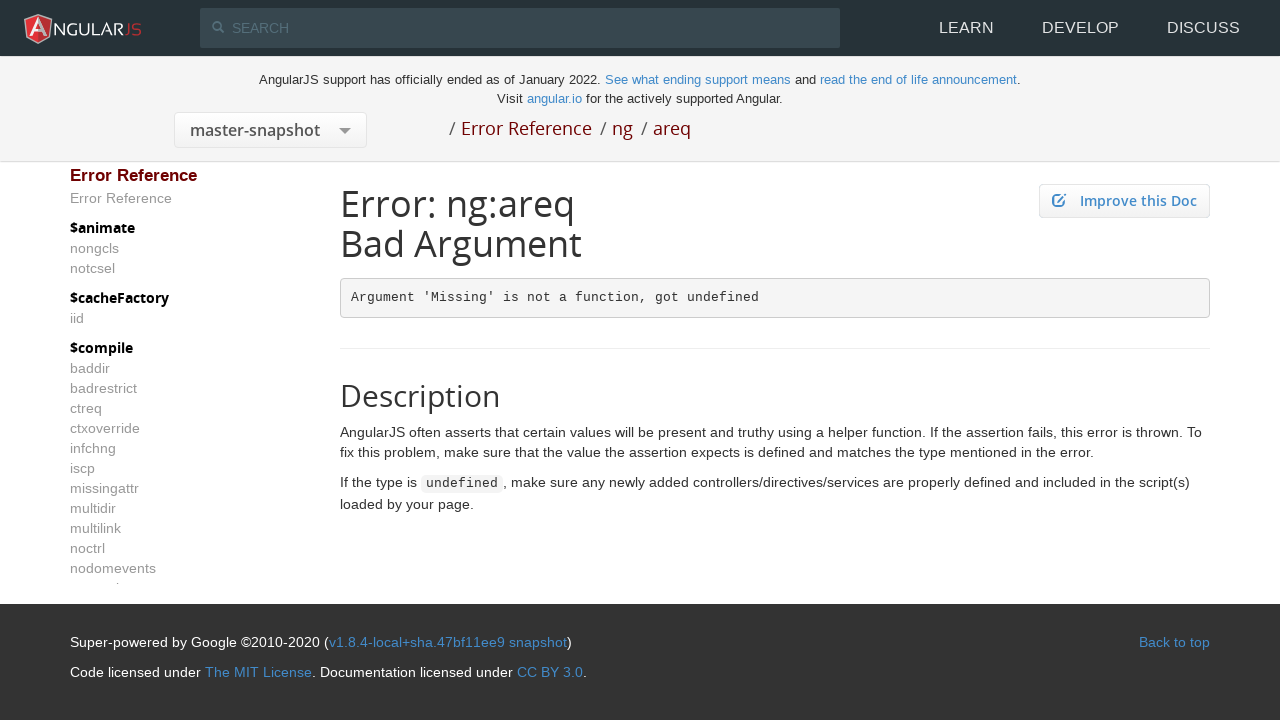

Navigated to AngularJS error documentation page with URL parameters
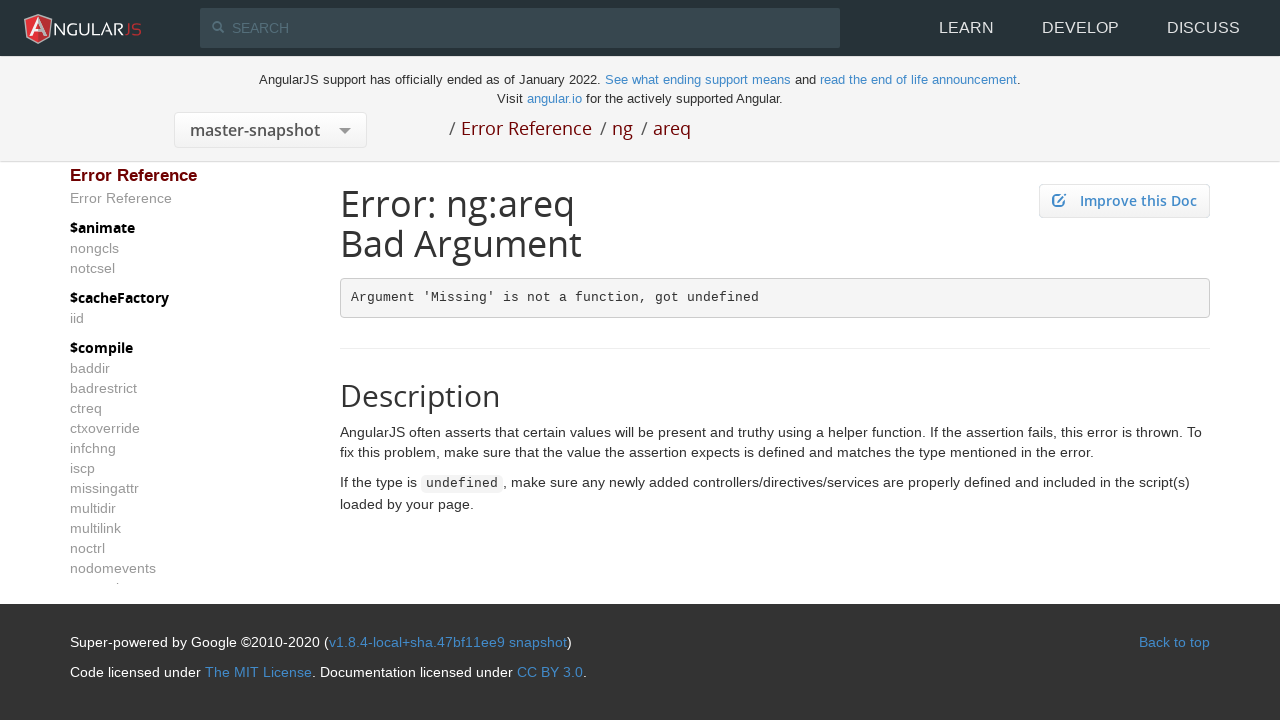

Error message element loaded
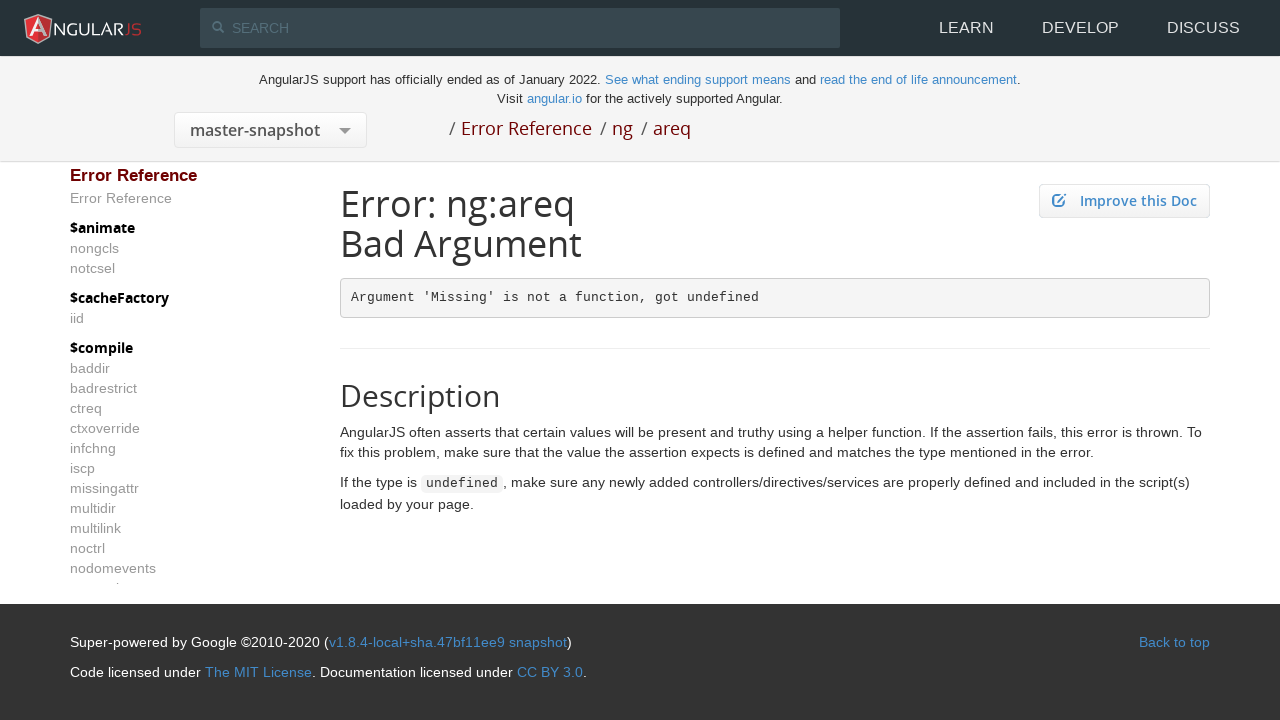

Verified error message displays correctly formatted: "Argument 'Missing' is not a function, got undefined"
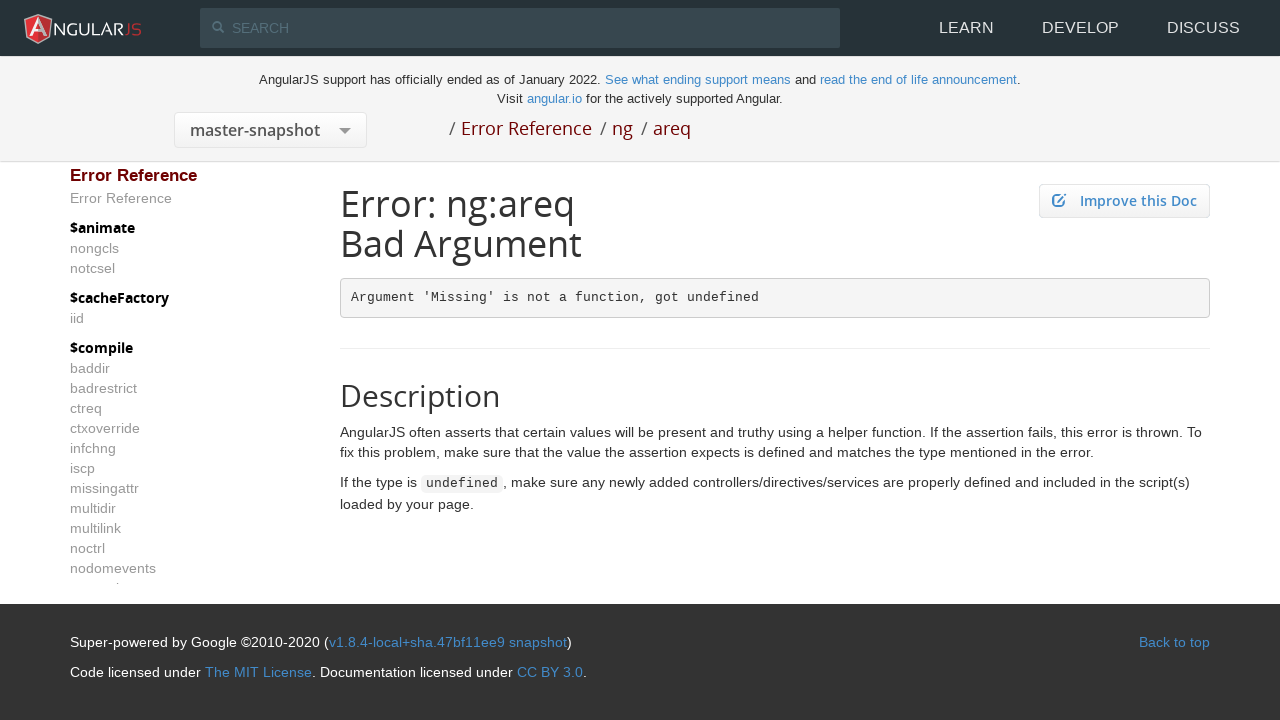

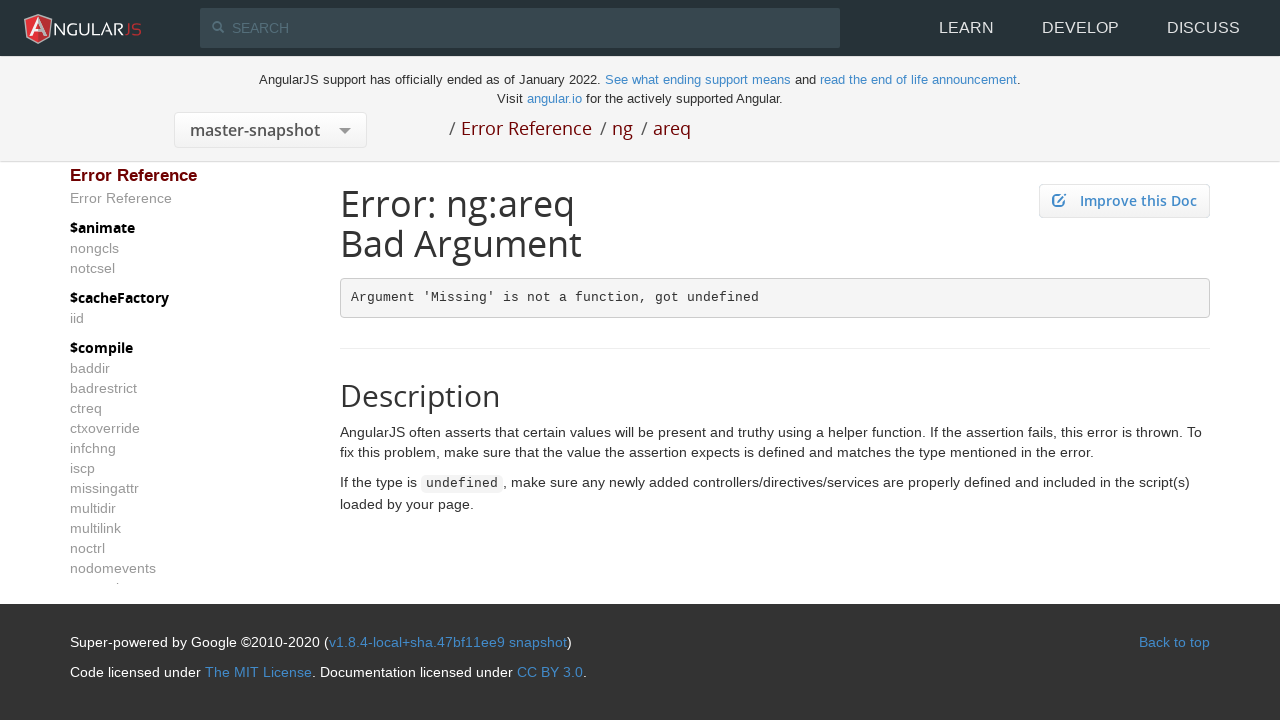